Tests drag and drop functionality by dragging an element with id "draggable" and dropping it onto an element with id "droppable" on a demo QA website.

Starting URL: https://demoqa.com/droppable/

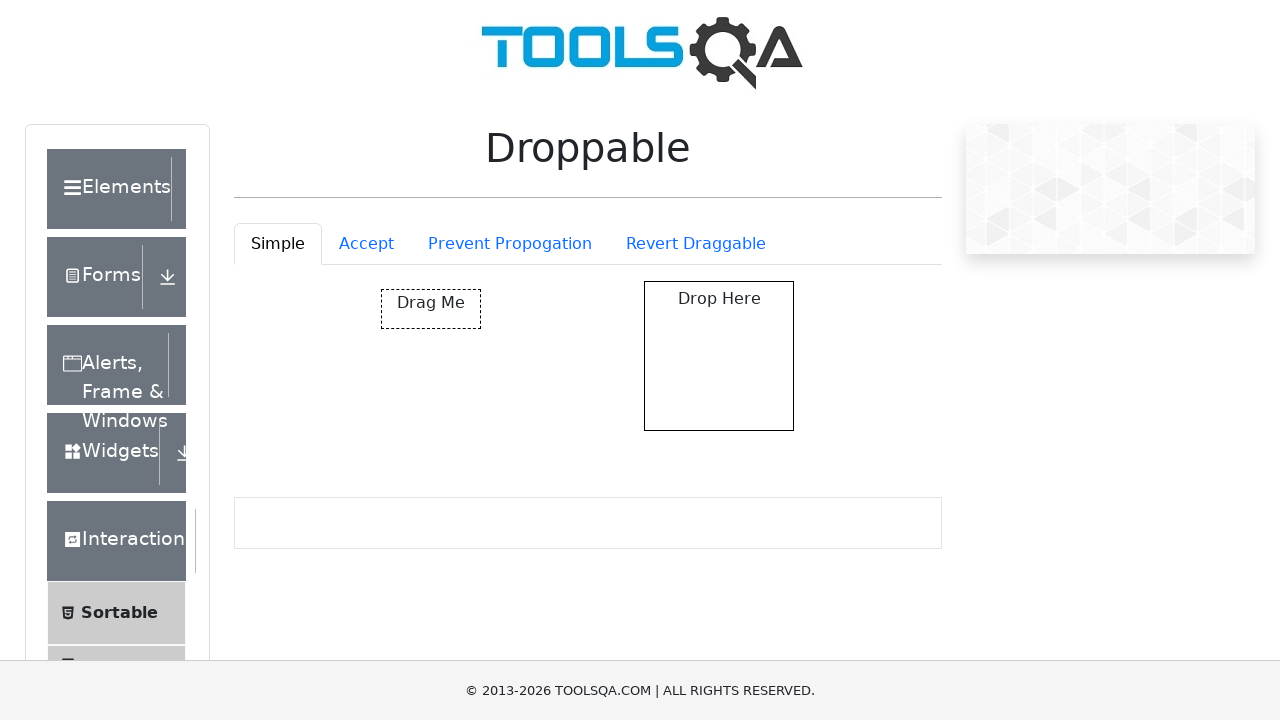

Waited for draggable element to be visible
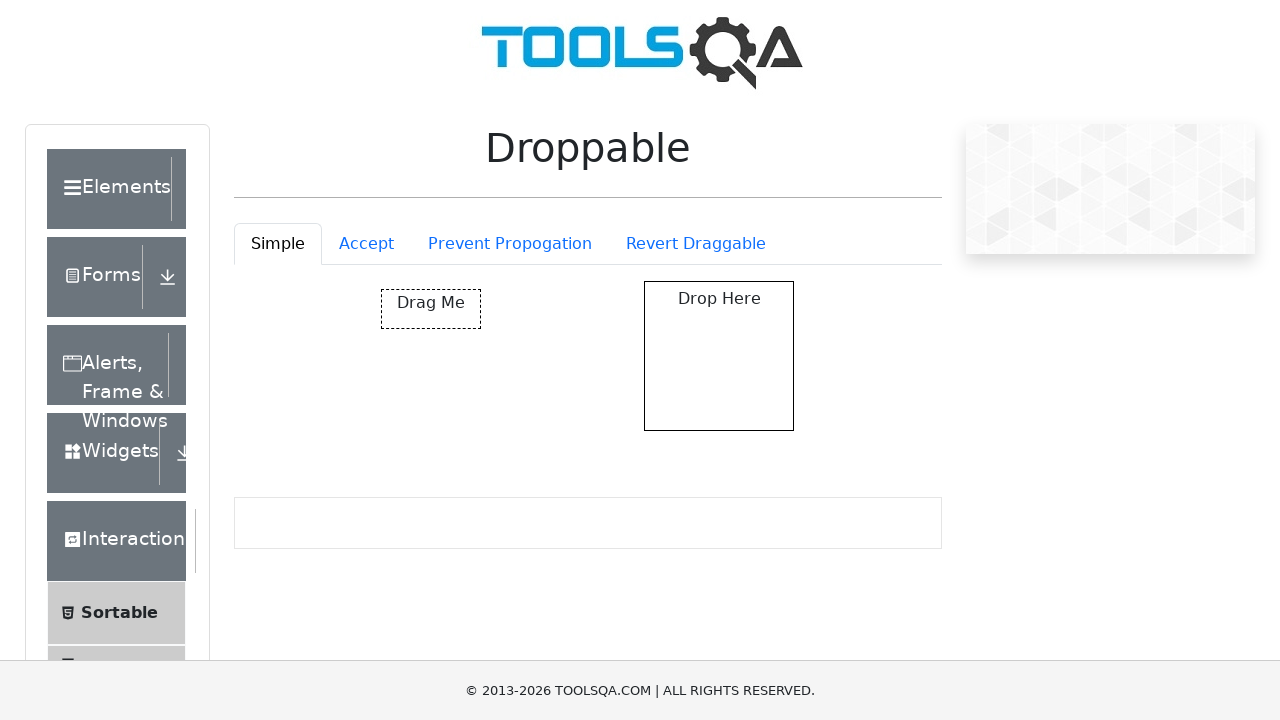

Waited for droppable element to be visible
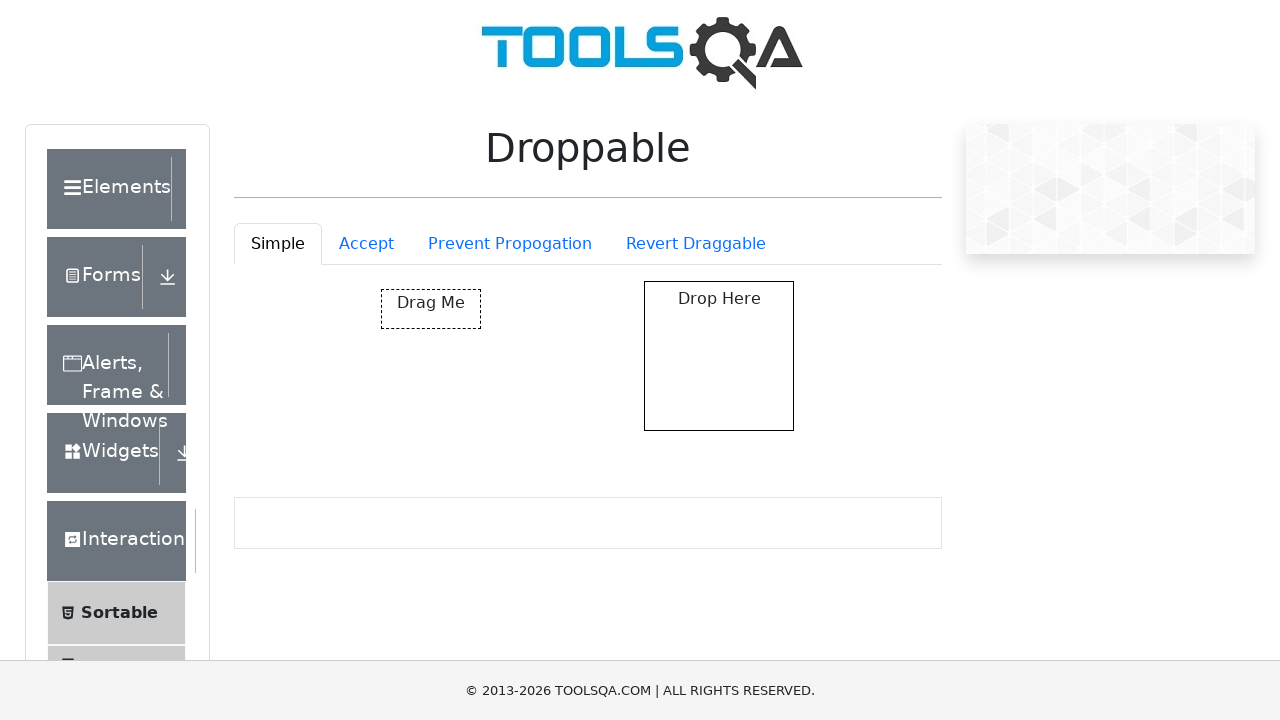

Successfully dragged element with id 'draggable' and dropped it onto element with id 'droppable' at (719, 356)
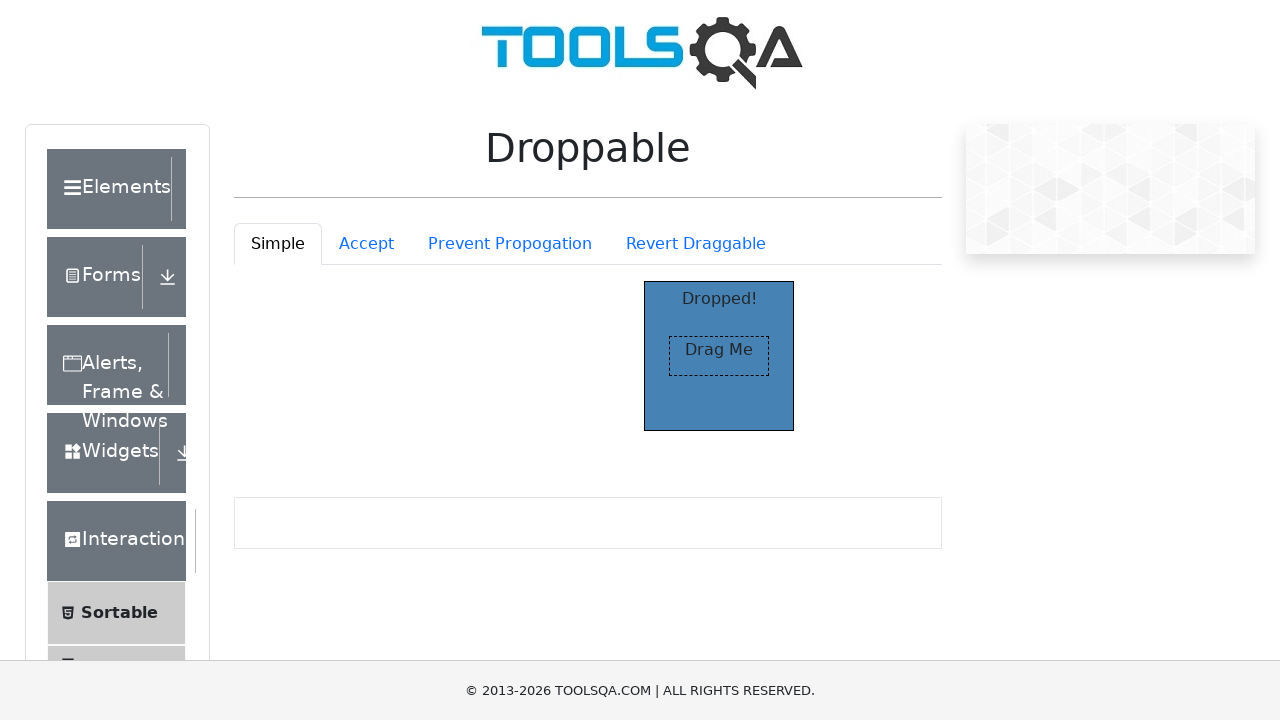

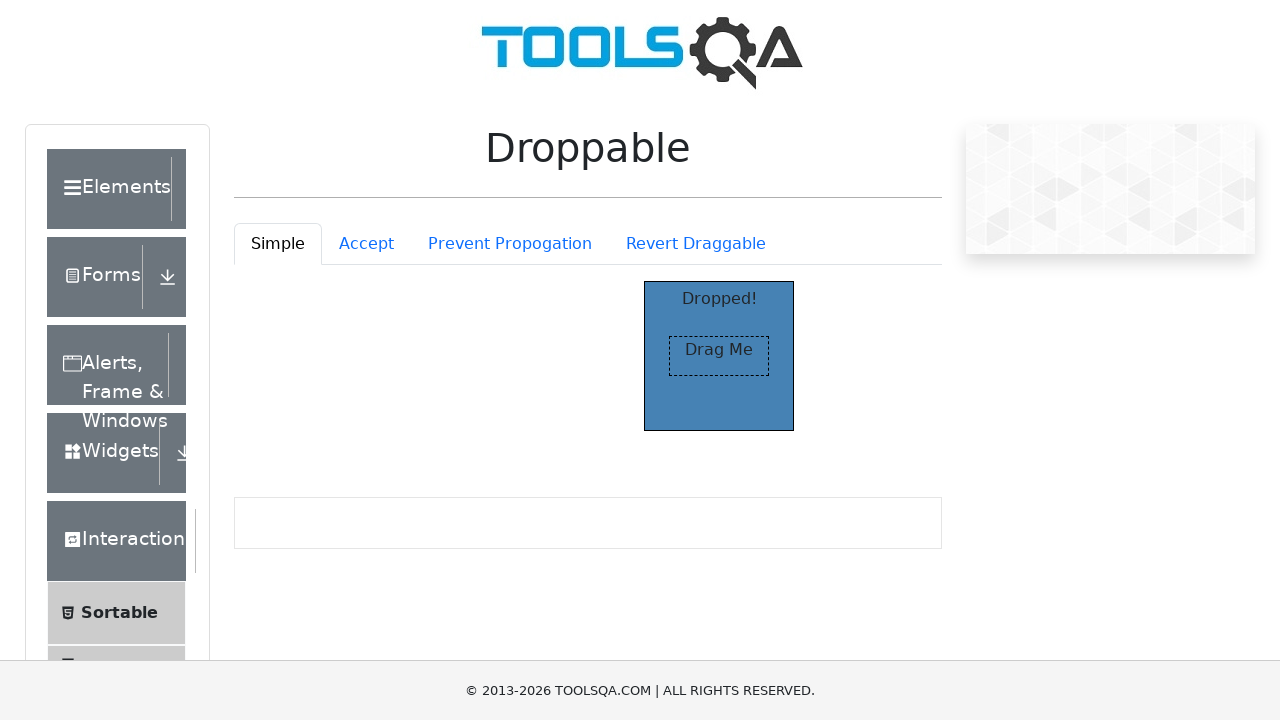